Navigates to obstacle (Tough cookie), extracts three numbers from a generated text field using regex and enters them into separate fields

Starting URL: https://obstaclecourse.tricentis.com/Obstacles/List?page=2

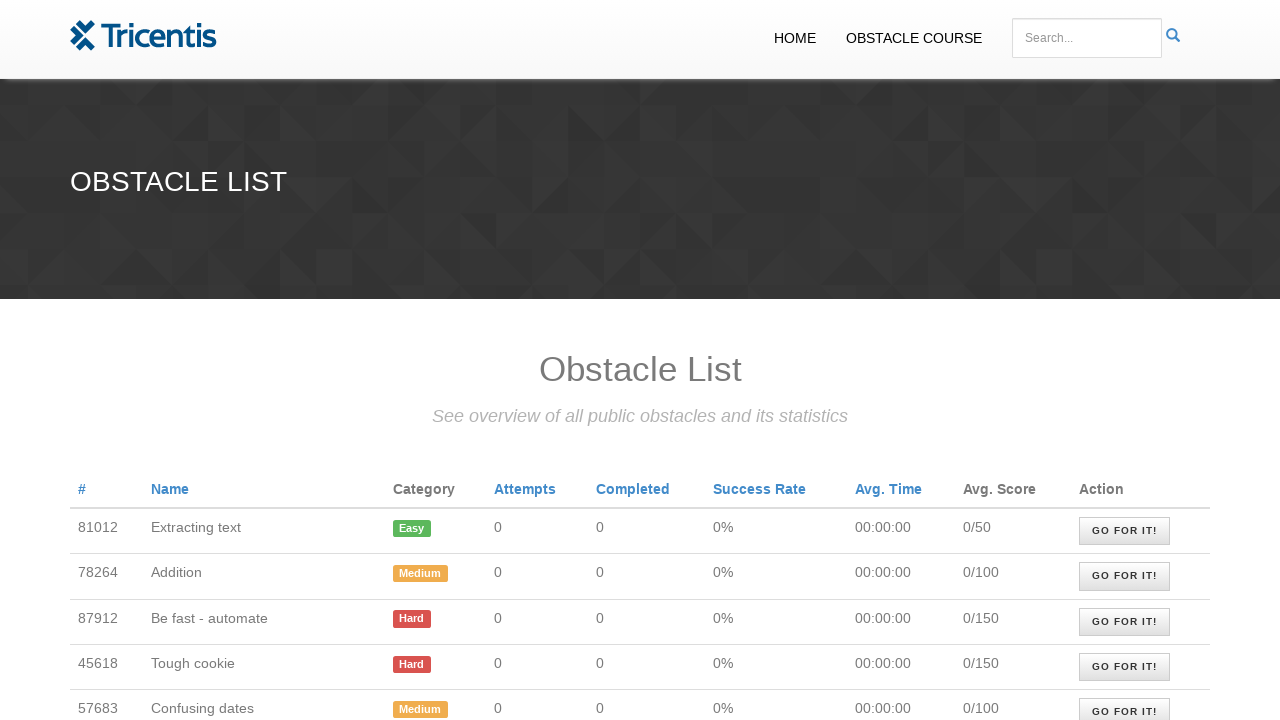

Clicked on the fourth row obstacle (Tough cookie) at (1124, 667) on xpath=/html/body/div[2]/table/tbody/tr[4]/td[9]/a
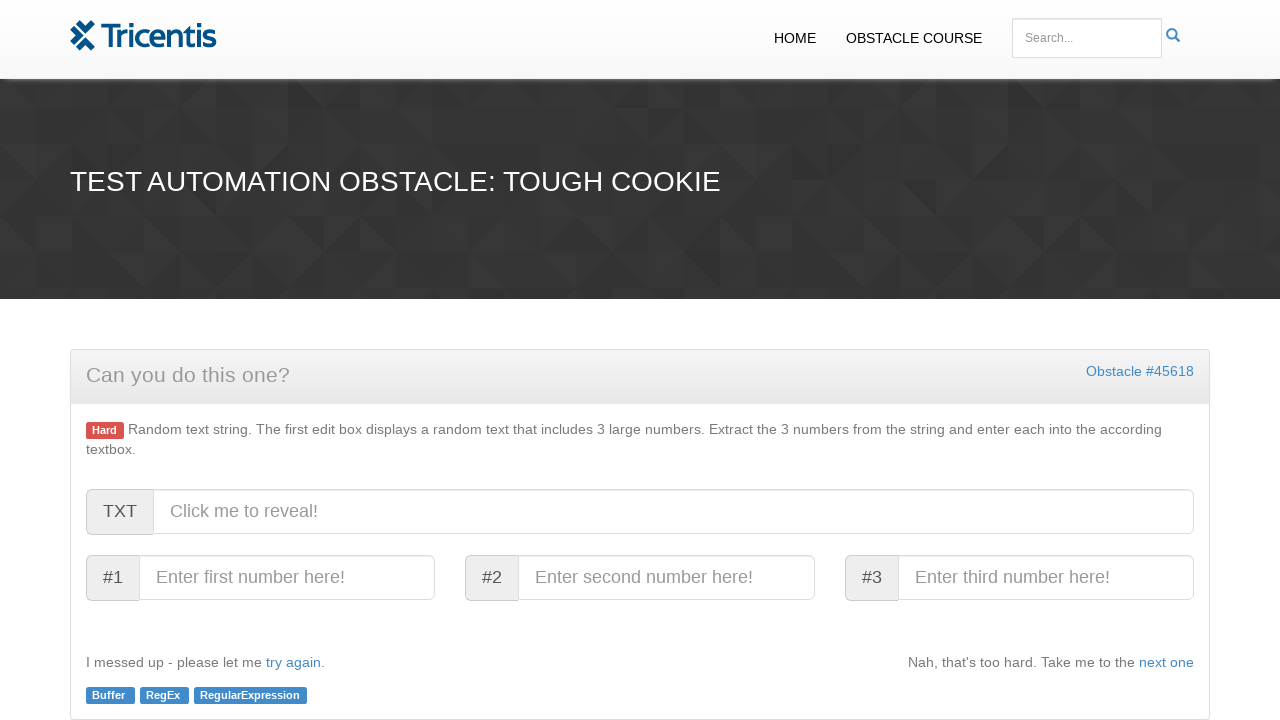

Generated field loaded
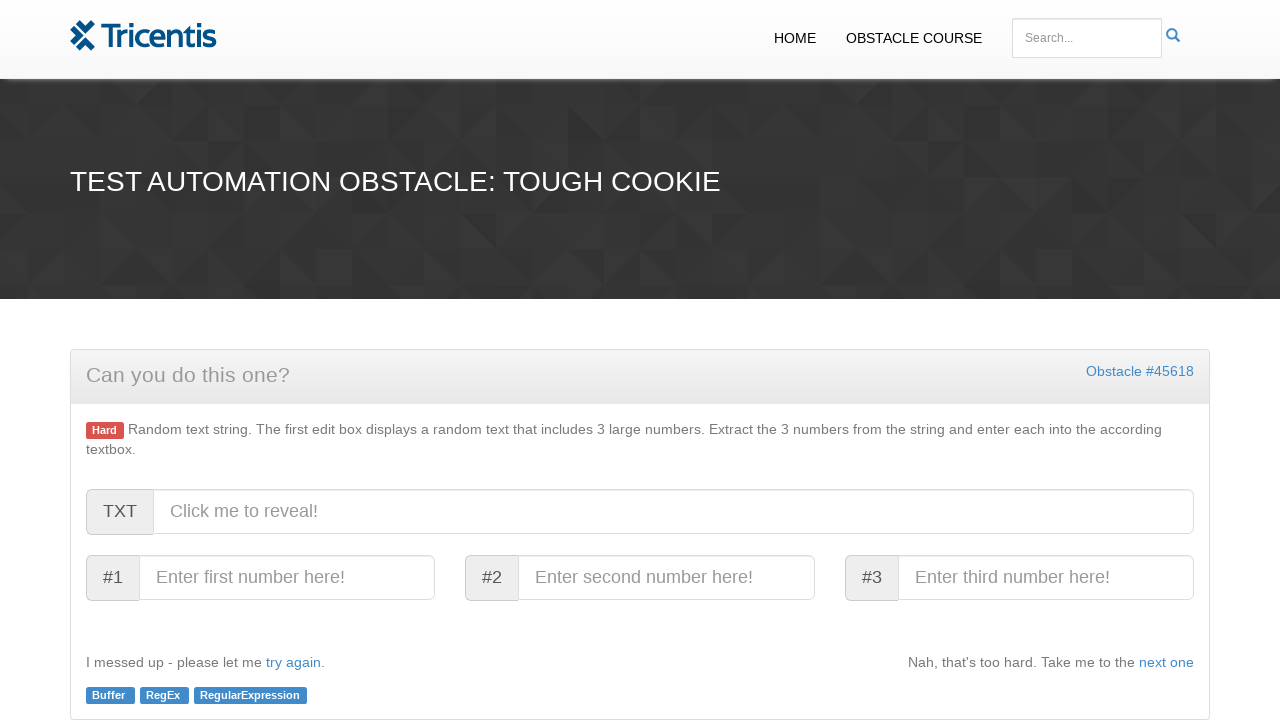

Clicked on the generated text field at (674, 512) on #generated
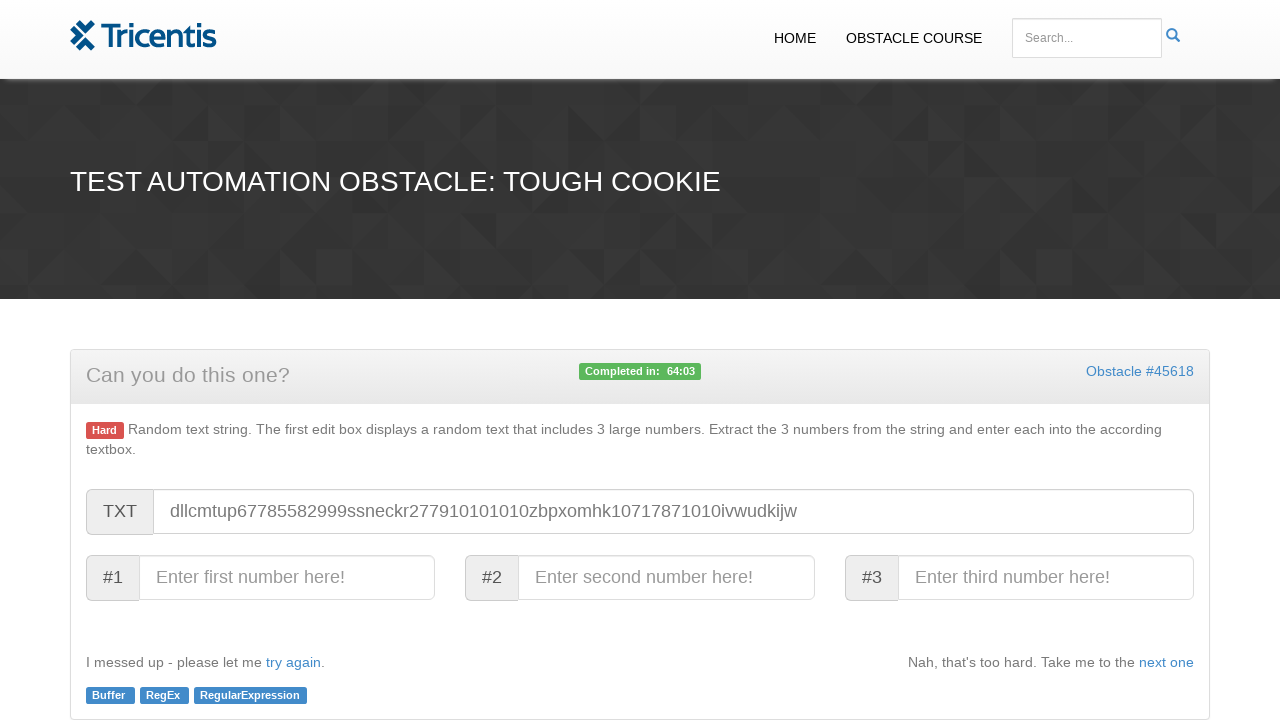

Extracted text from generated field
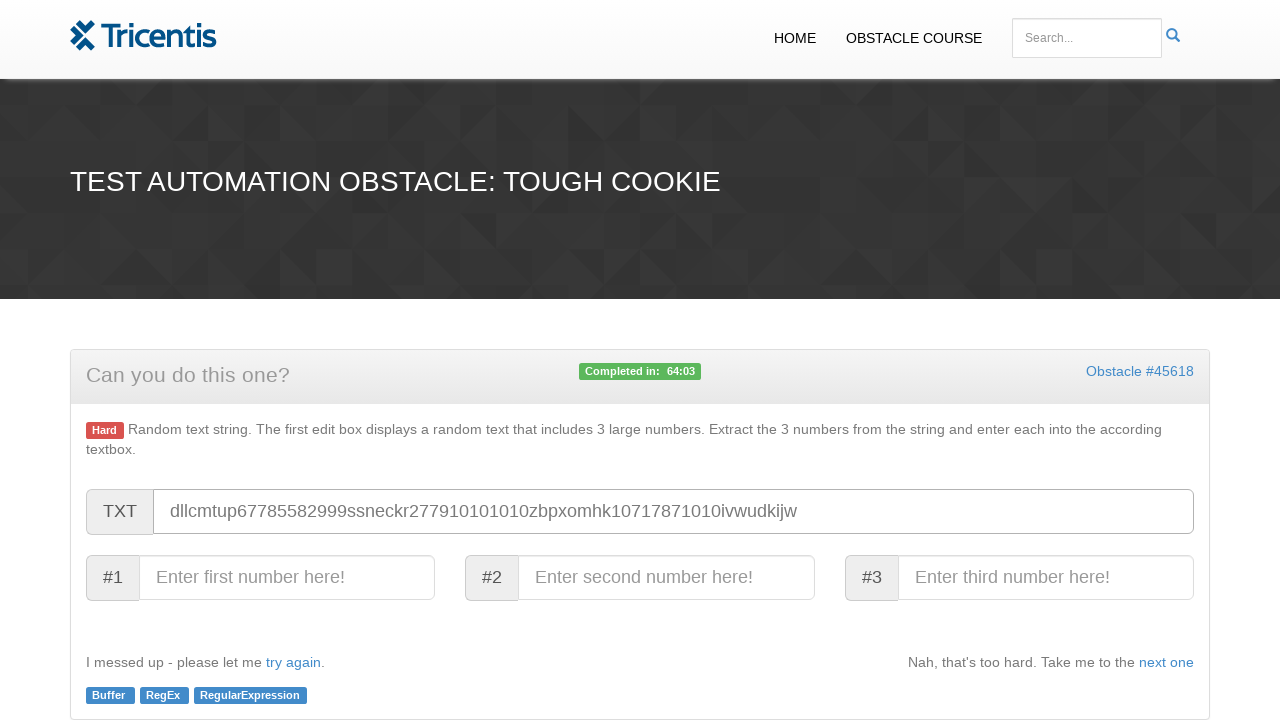

Extracted 3 numbers using regex pattern: ['67785582999', '277910101010', '10717871010']
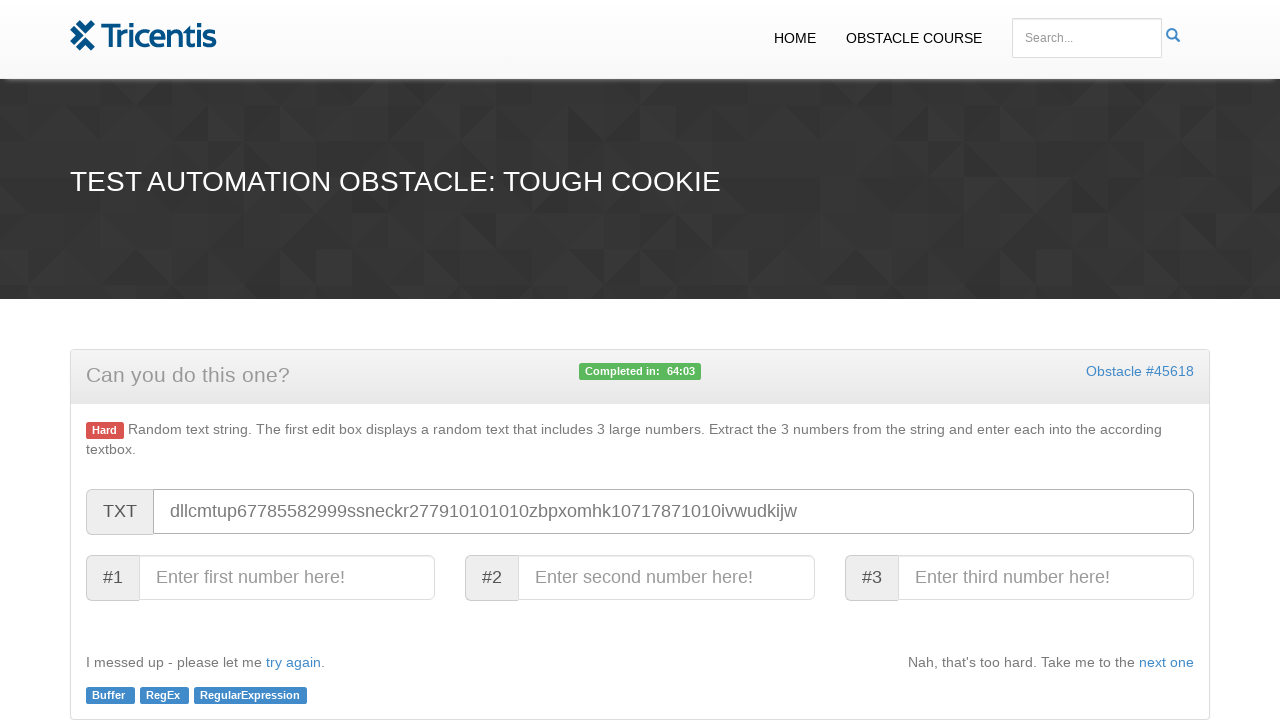

Filled first number field with '67785582999' on #firstNumber
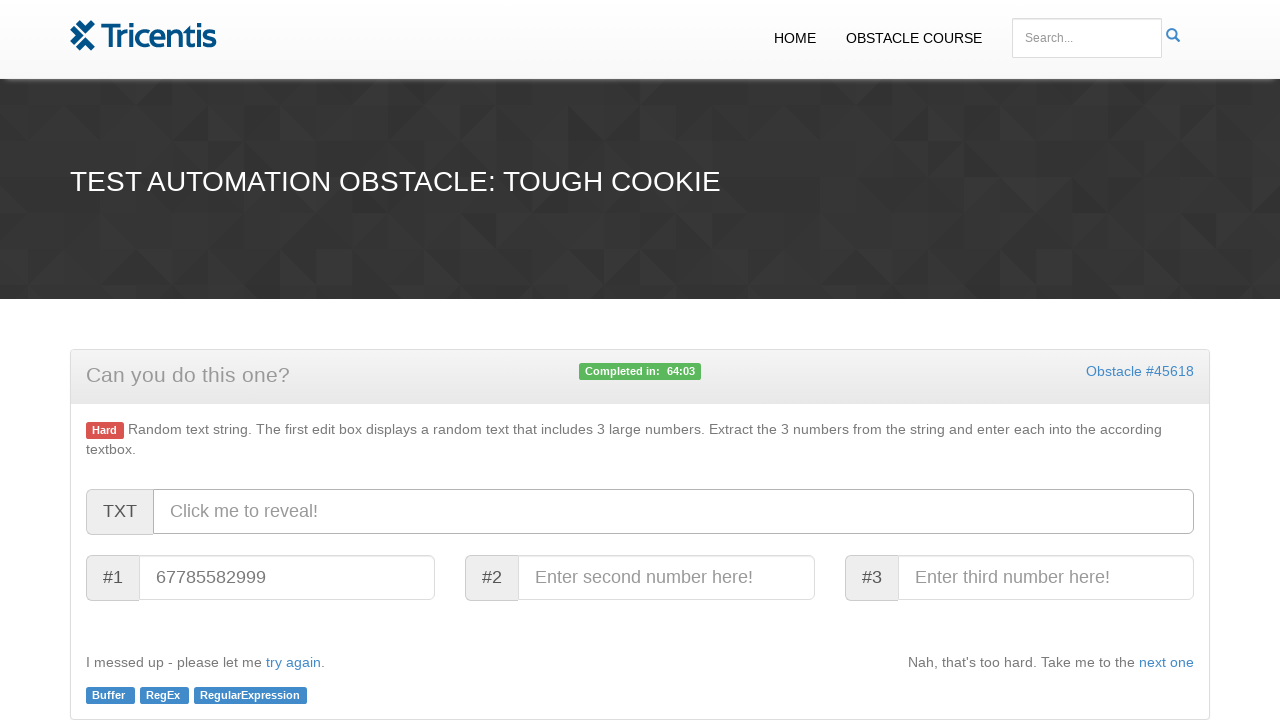

Filled second number field with '277910101010' on #secondNumber
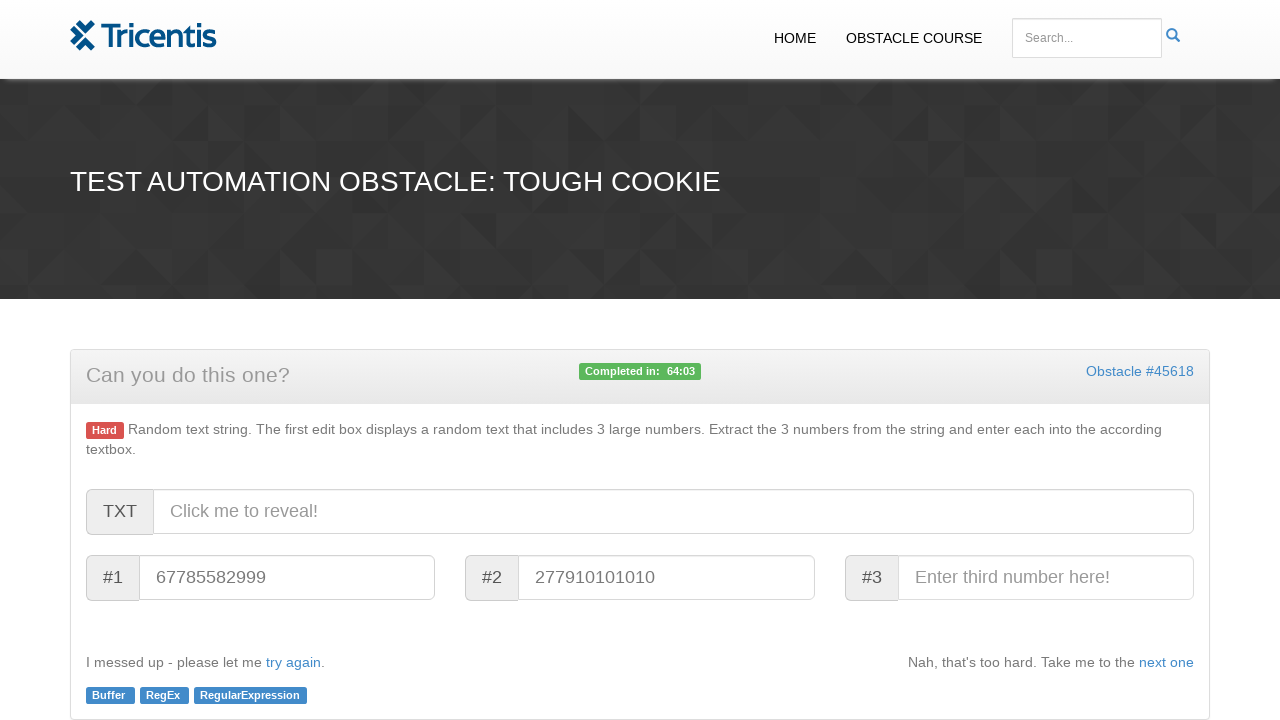

Filled third number field with '10717871010' on #thirdNumber
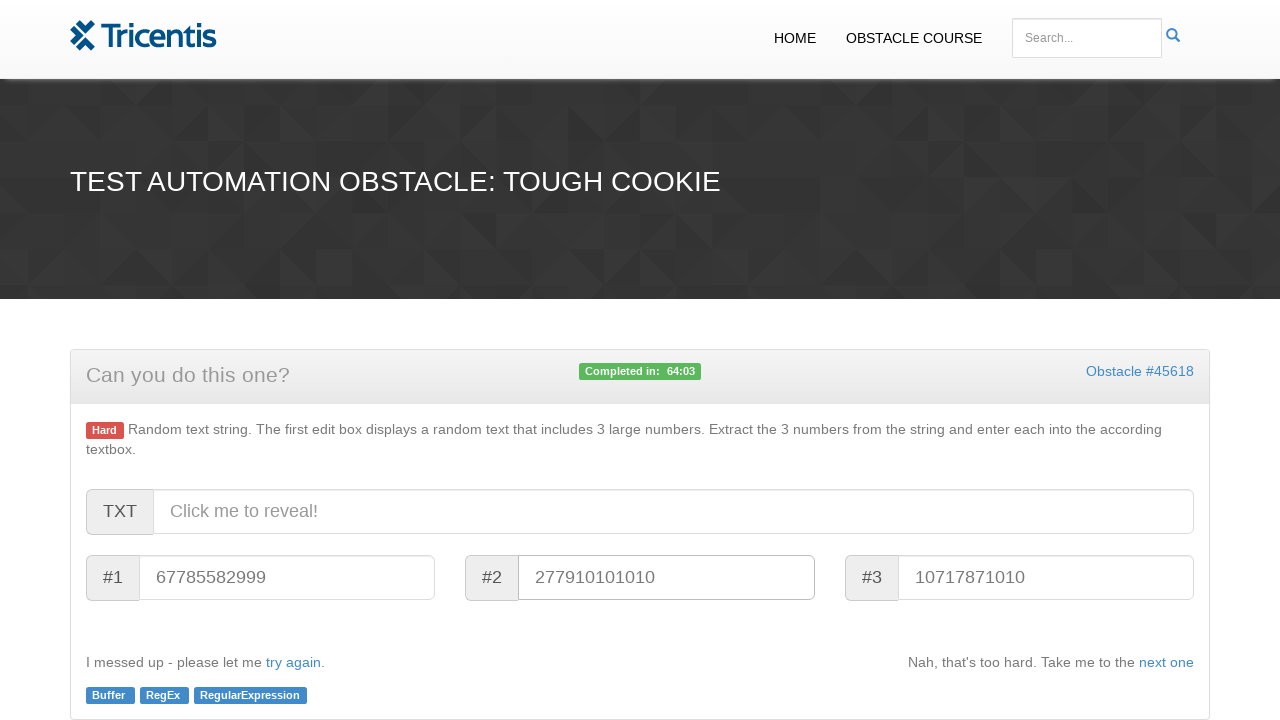

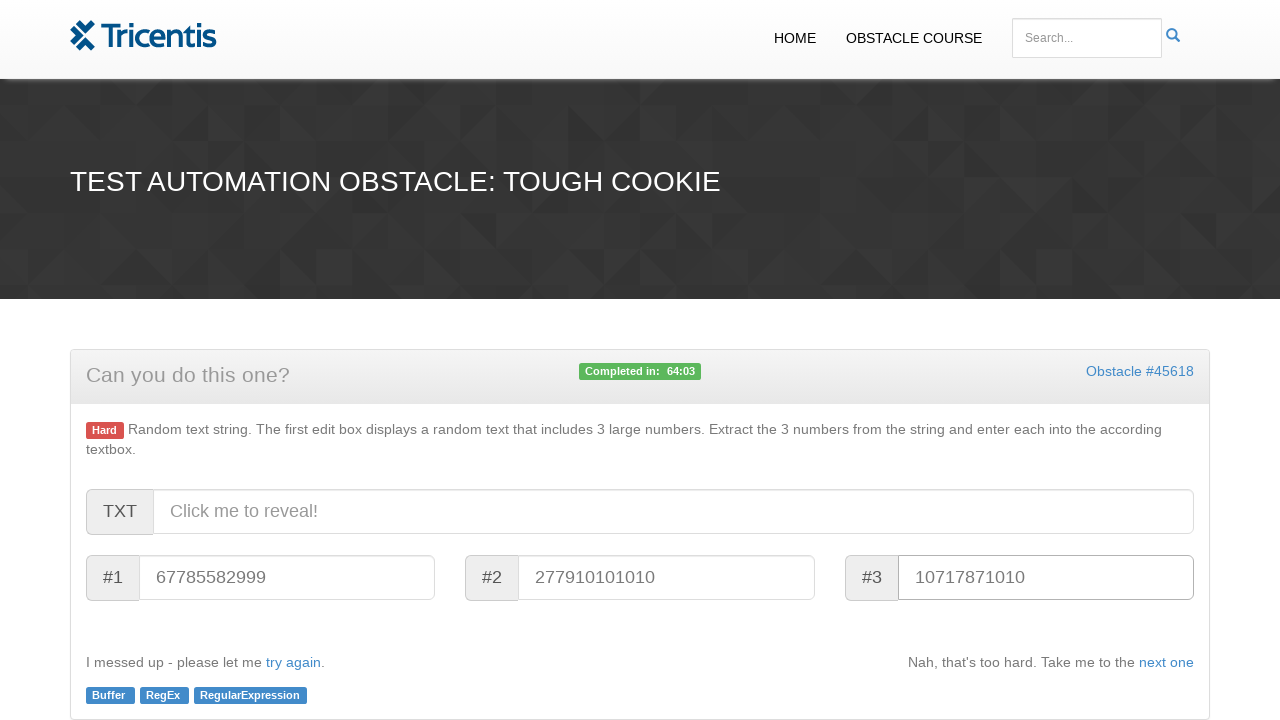